Tests TodoMVC application by adding multiple todo items, marking them as completed, filtering by active/completed/all status, and clearing completed items

Starting URL: https://demo.playwright.dev/todomvc/#/

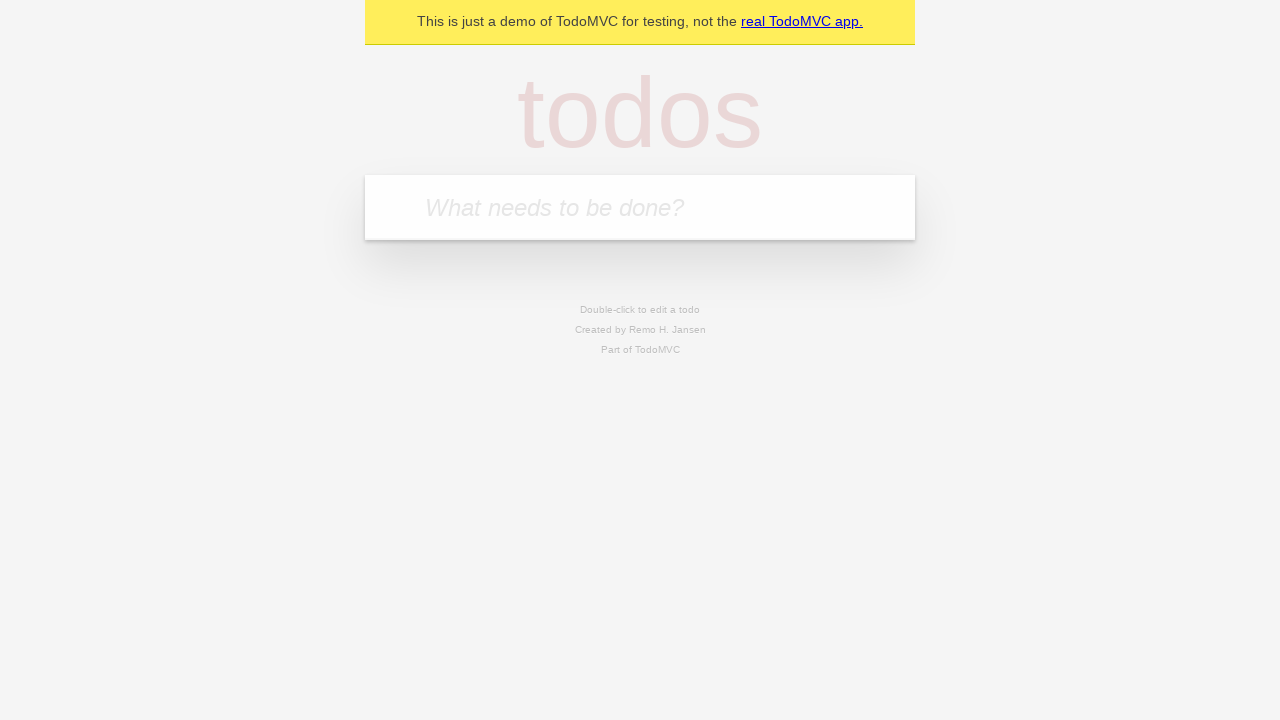

Clicked on the todo input field at (640, 207) on internal:attr=[placeholder="What needs to be done?"i]
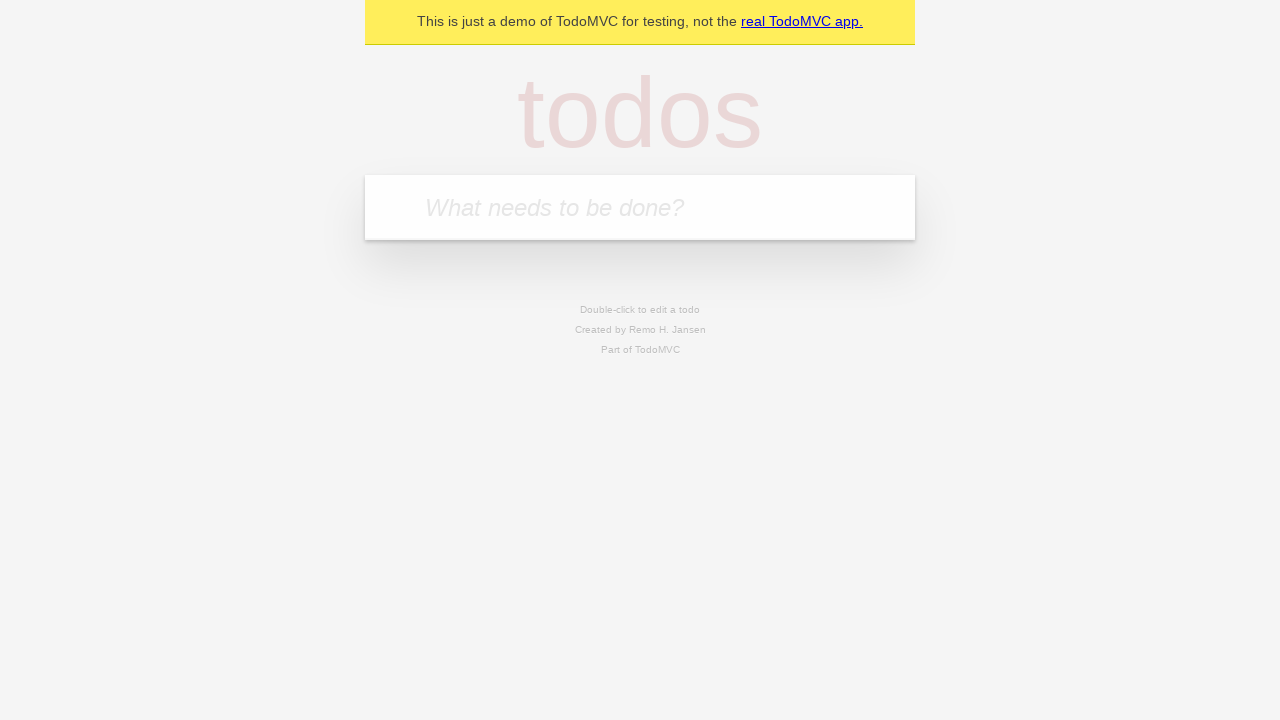

Filled input field with 'To do one' on internal:attr=[placeholder="What needs to be done?"i]
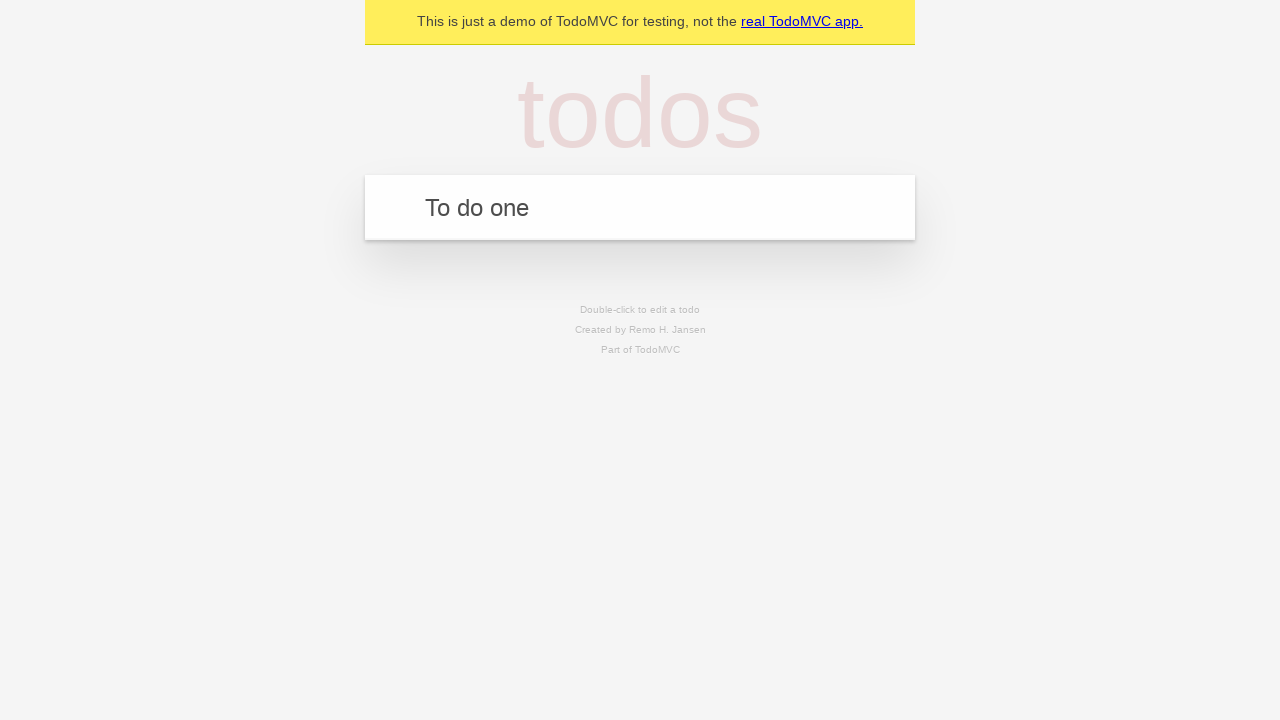

Pressed Enter to add 'To do one' to the list on internal:attr=[placeholder="What needs to be done?"i]
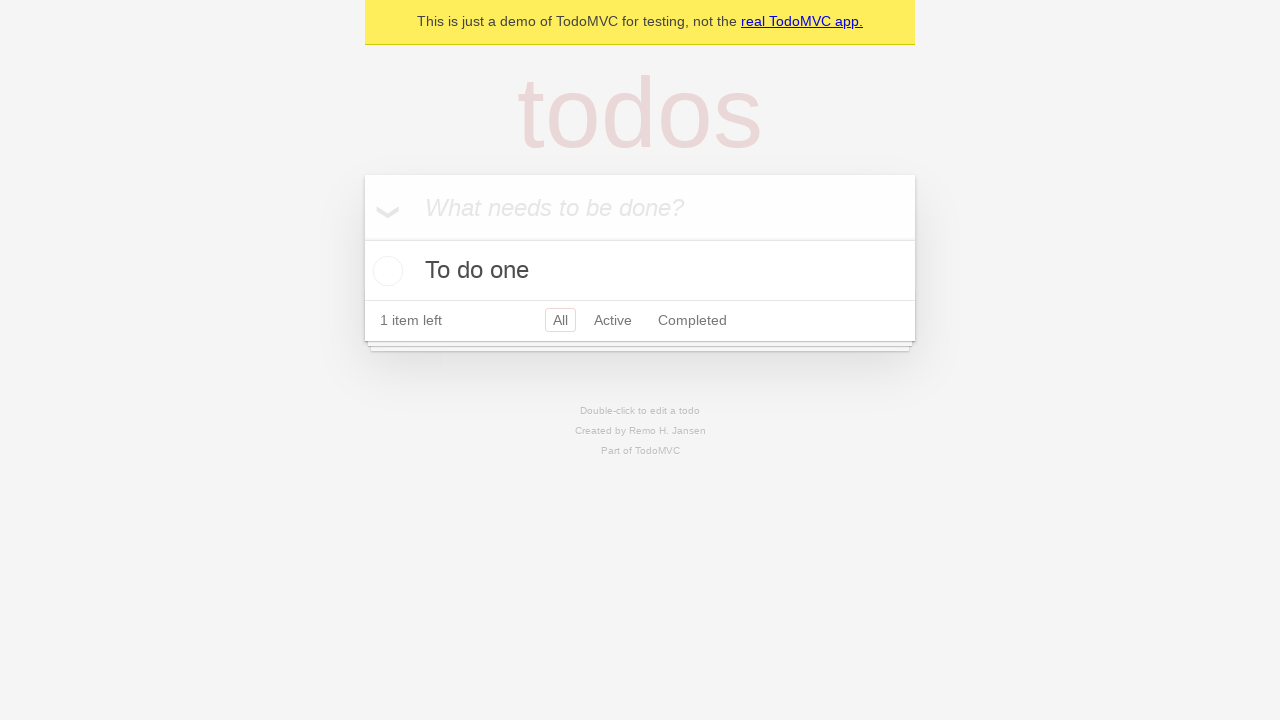

Filled input field with 'To do two' on internal:attr=[placeholder="What needs to be done?"i]
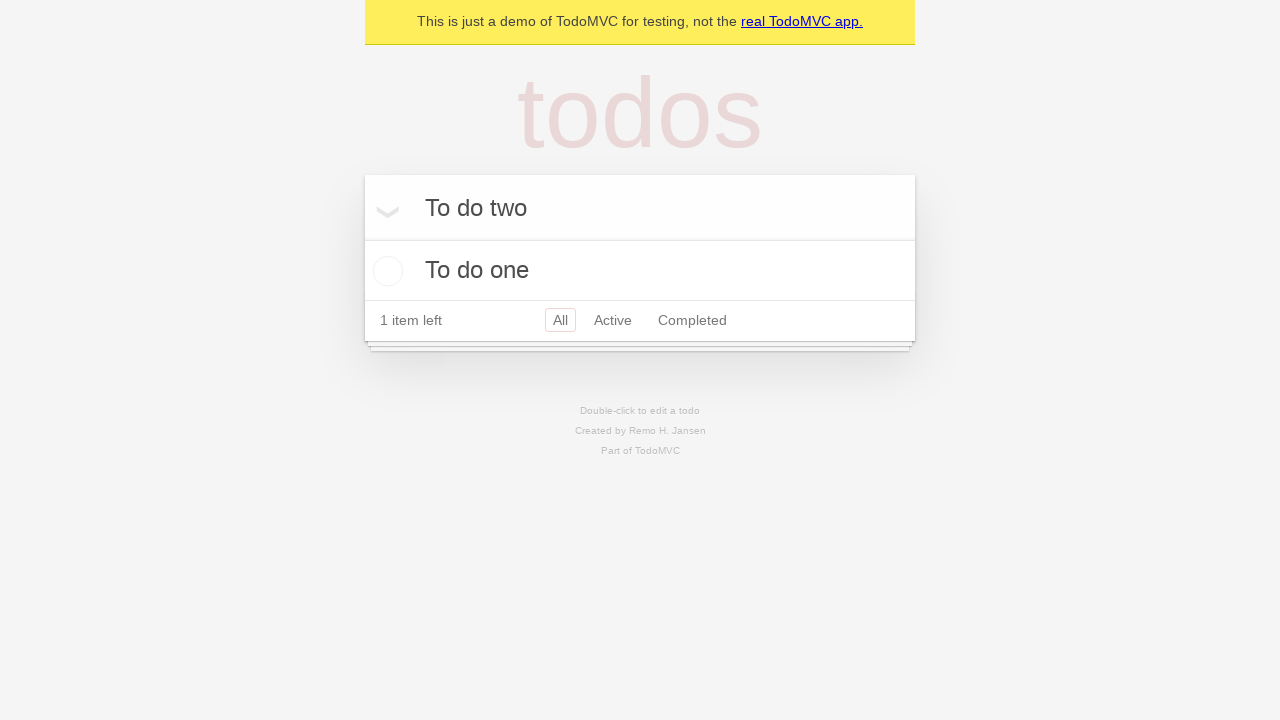

Pressed Enter to add 'To do two' to the list on internal:attr=[placeholder="What needs to be done?"i]
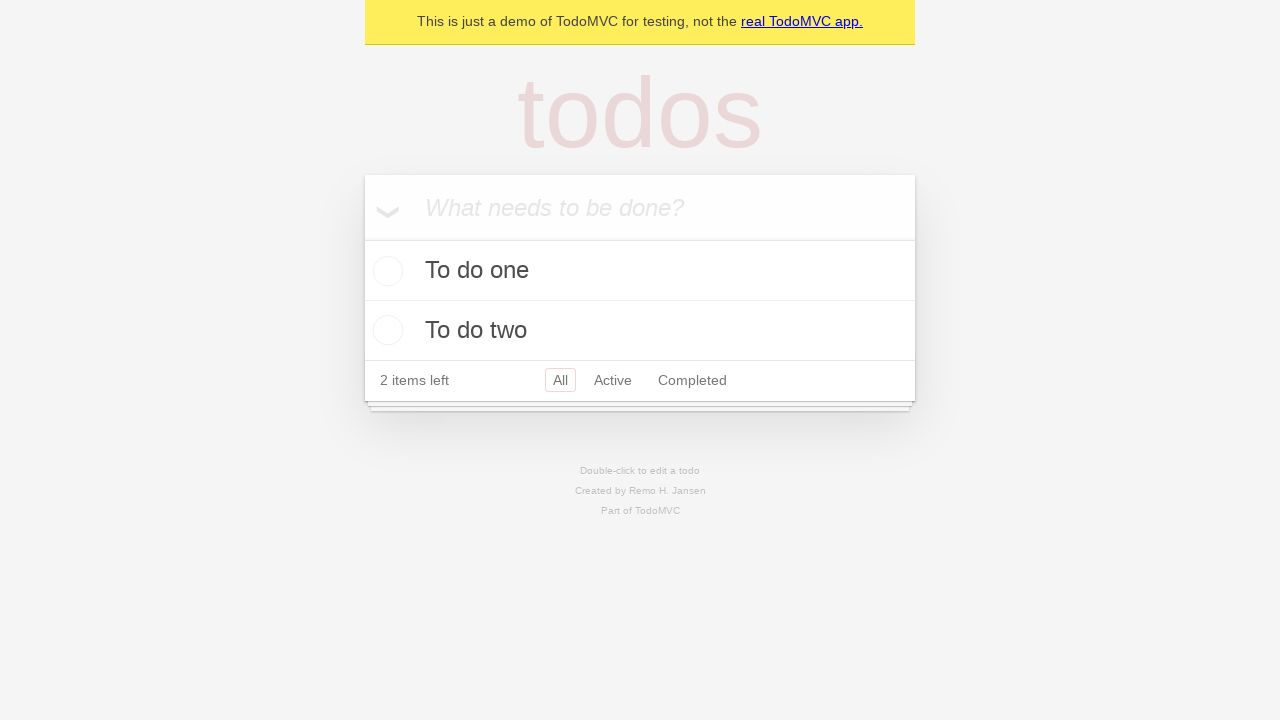

Filled input field with 'Maybe three' on internal:attr=[placeholder="What needs to be done?"i]
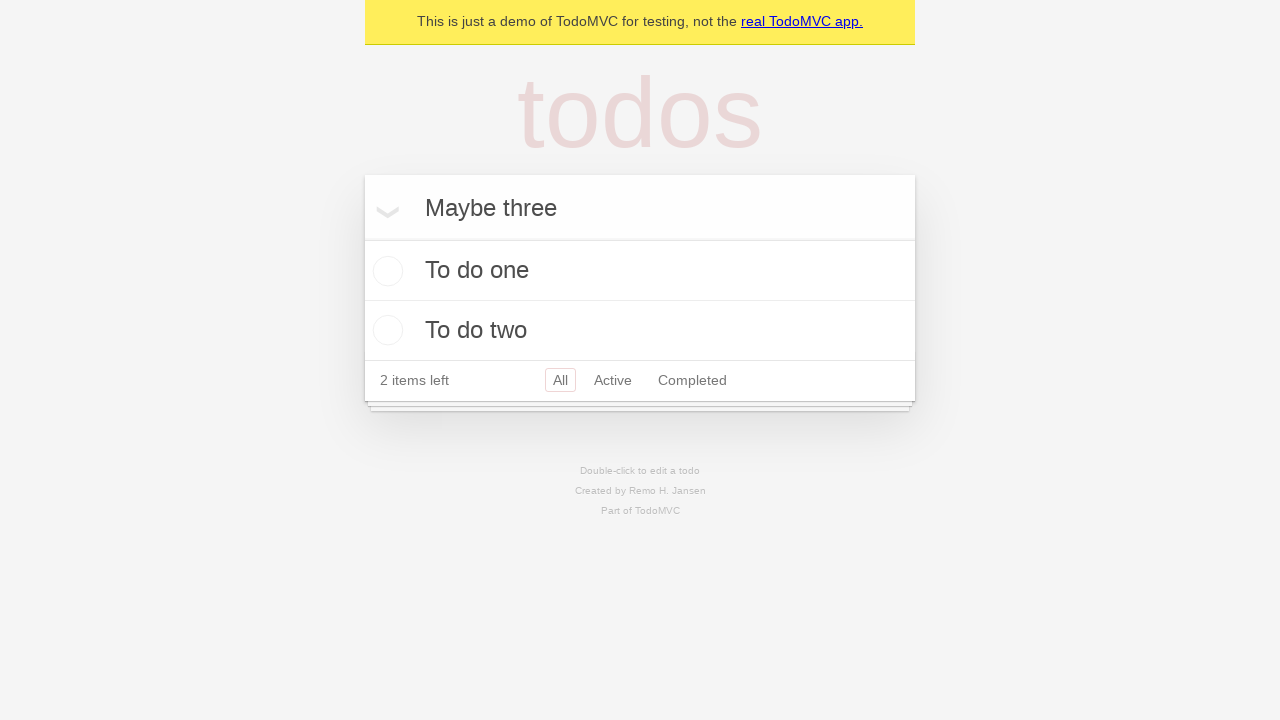

Pressed Enter to add 'Maybe three' to the list on internal:attr=[placeholder="What needs to be done?"i]
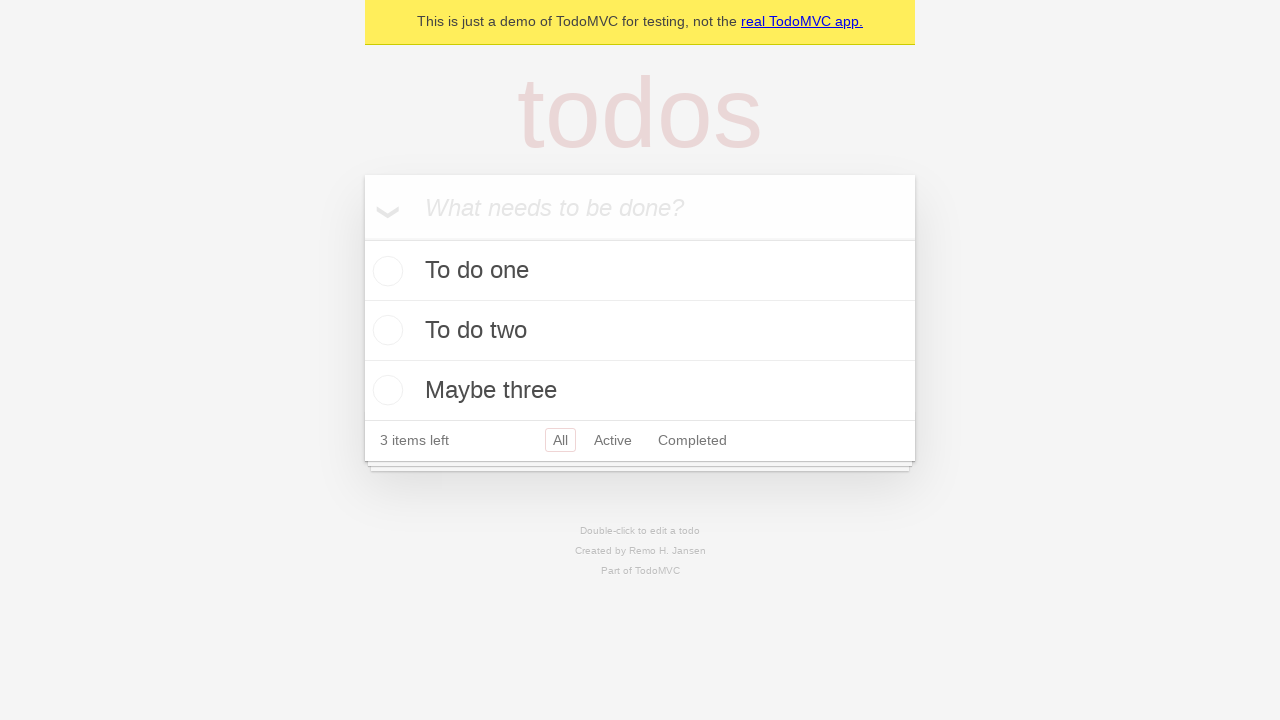

Filled input field with 'Absolutely 4' on internal:attr=[placeholder="What needs to be done?"i]
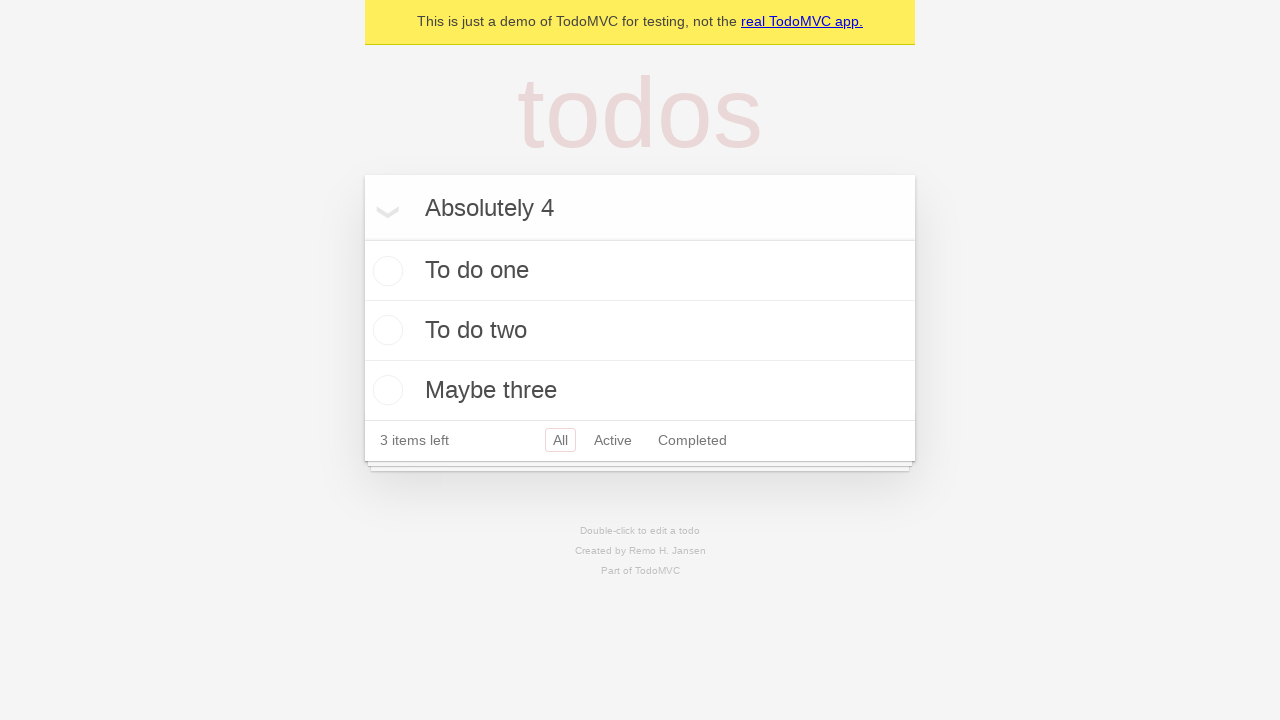

Pressed Enter to add 'Absolutely 4' to the list on internal:attr=[placeholder="What needs to be done?"i]
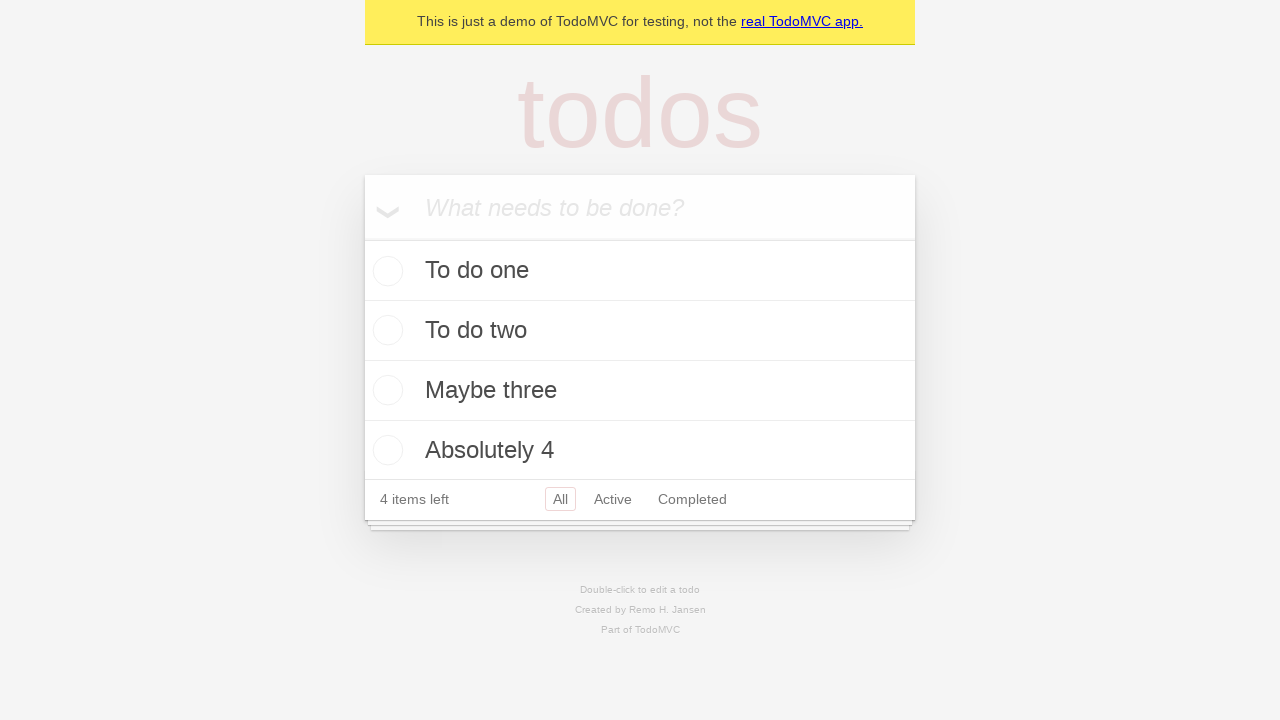

Marked 'Absolutely 4' as completed at (385, 450) on li >> internal:has-text="Absolutely"i >> internal:label="Toggle Todo"i
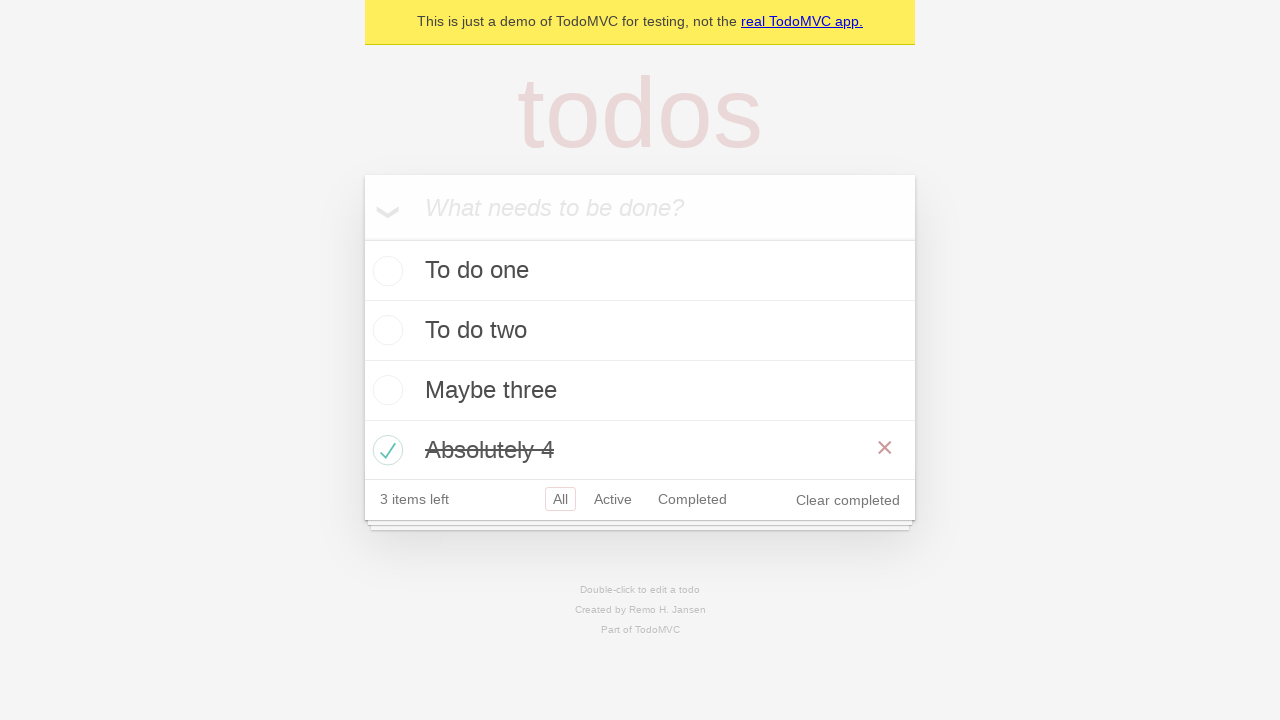

Marked 'To do two' as completed at (385, 330) on li >> internal:has-text="To do two"i >> internal:label="Toggle Todo"i
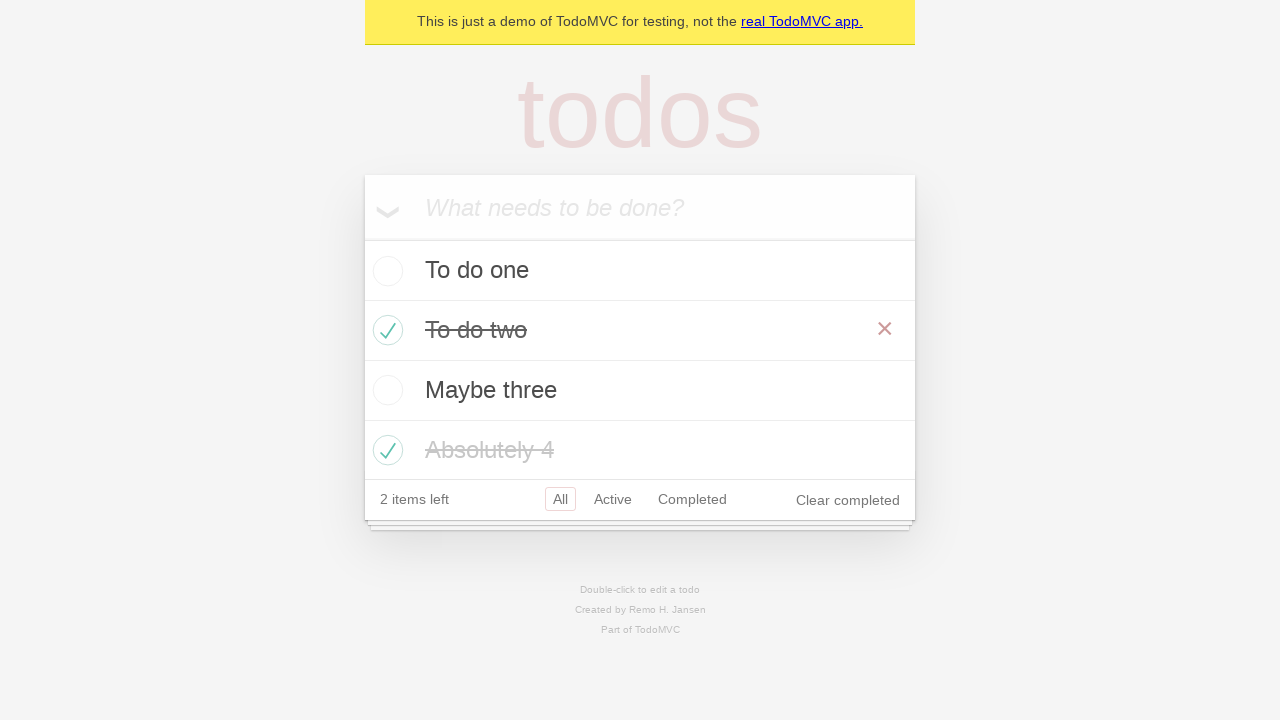

Marked 'Maybe three' as completed at (385, 390) on li >> internal:has-text="Maybe three"i >> internal:label="Toggle Todo"i
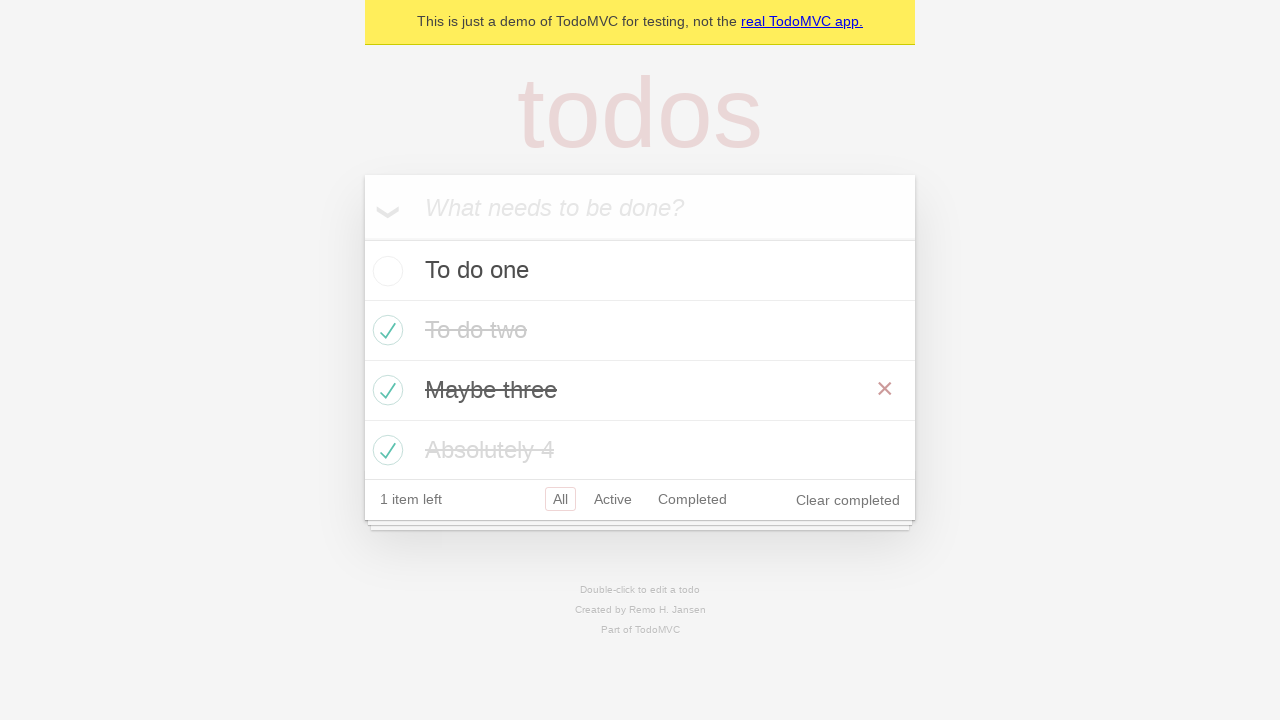

Marked 'To do one' as completed at (385, 271) on li >> internal:has-text="To do one"i >> internal:label="Toggle Todo"i
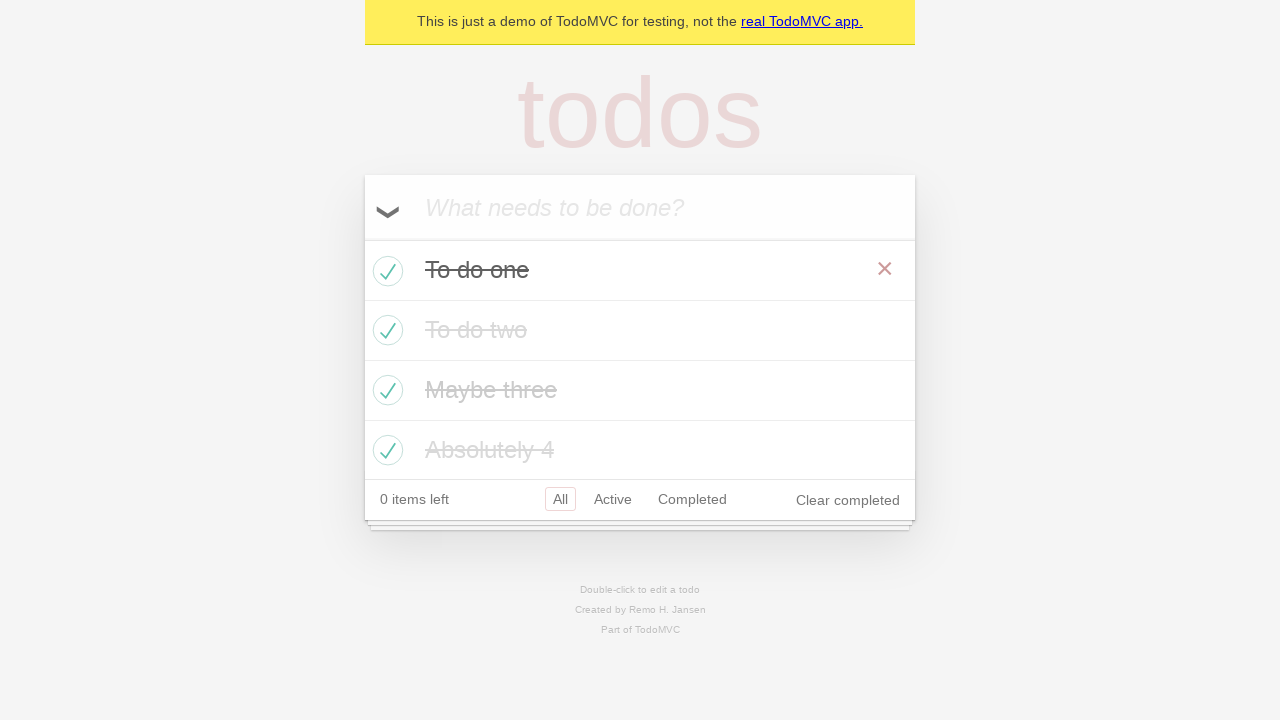

Clicked on 'Active' filter to show only active items at (613, 499) on internal:role=link[name="Active"i]
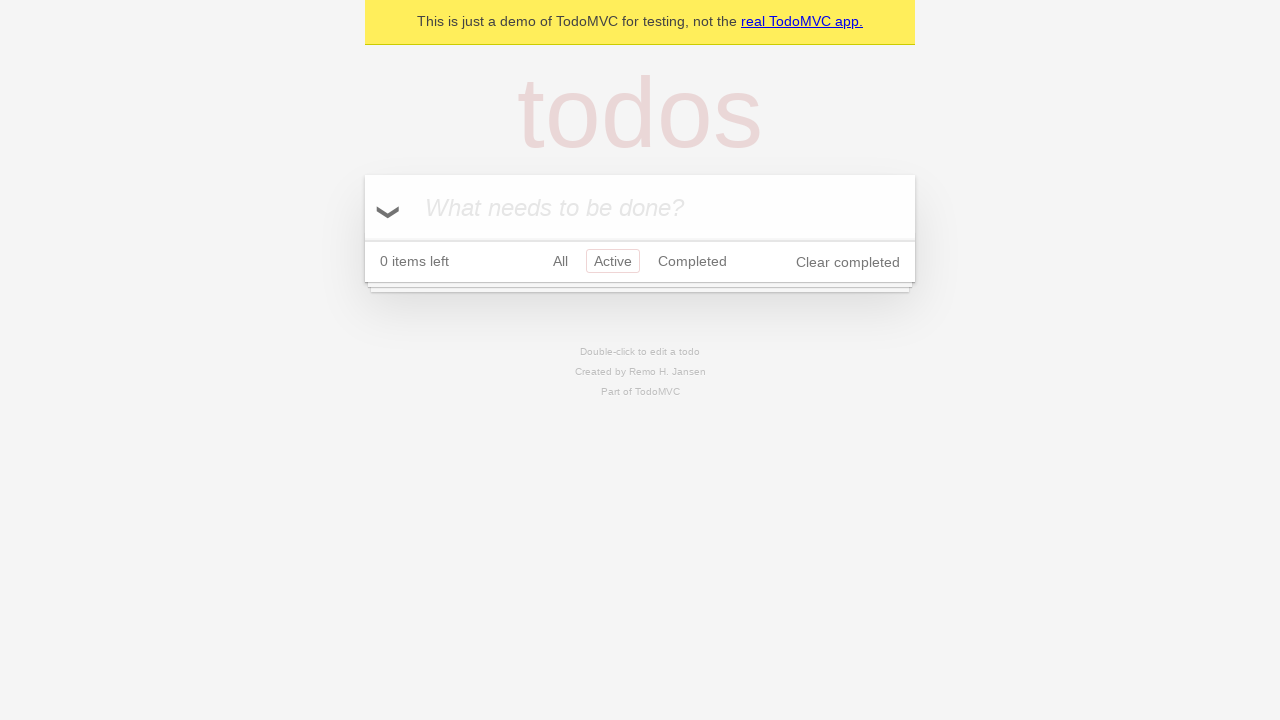

Clicked on 'Completed' filter to show only completed items at (692, 261) on internal:role=link[name="Completed"i]
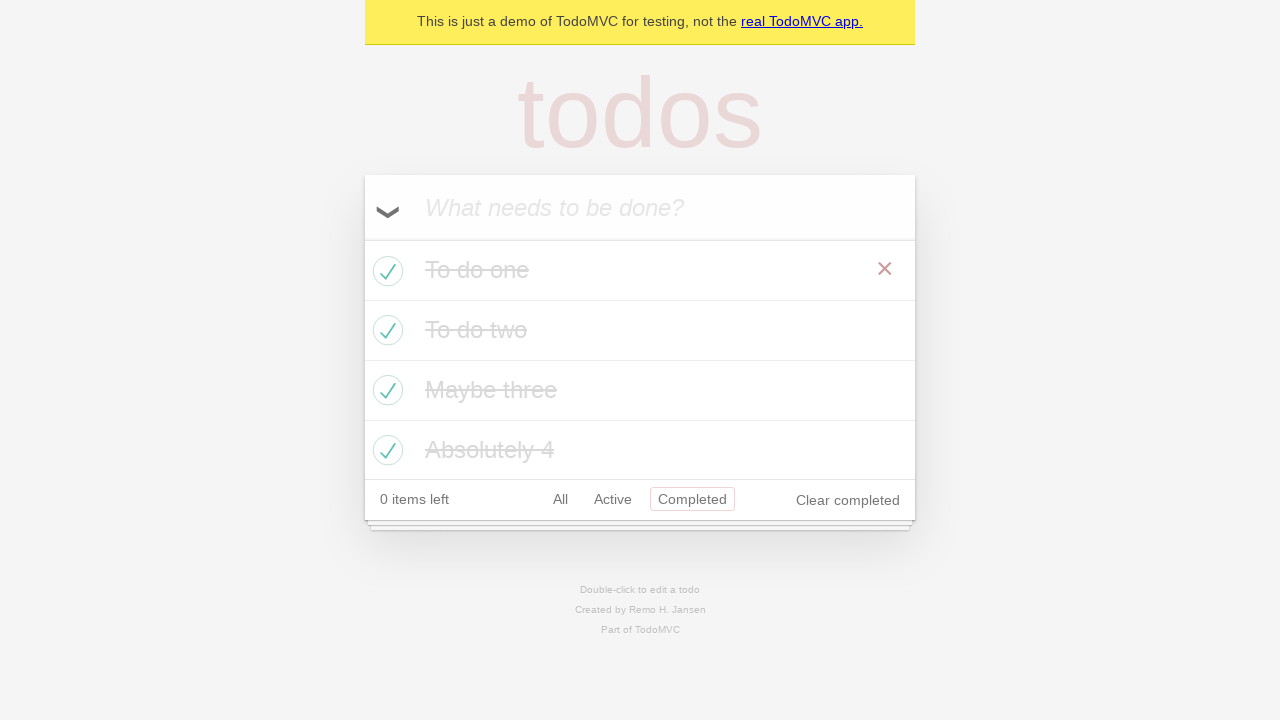

Clicked on 'All' filter to show all items at (560, 499) on internal:role=link[name="All"i]
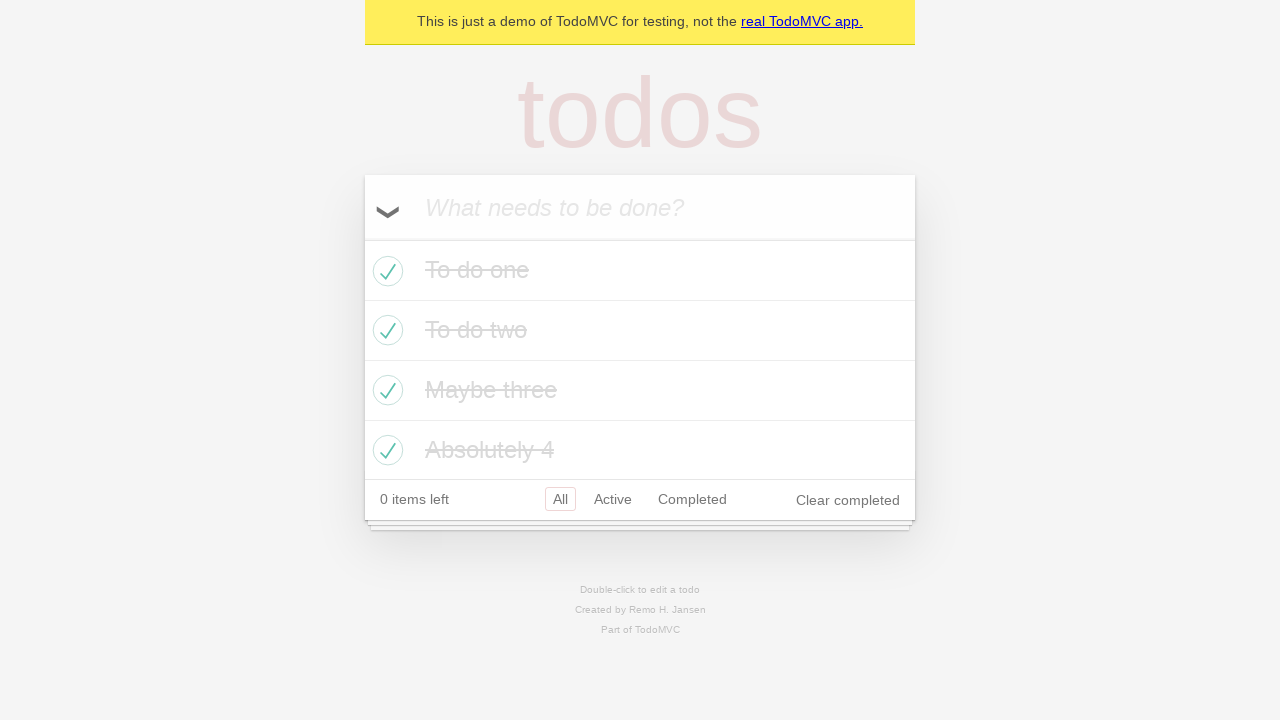

Clicked 'Clear completed' button to remove all completed items at (848, 500) on internal:role=button[name="Clear completed"i]
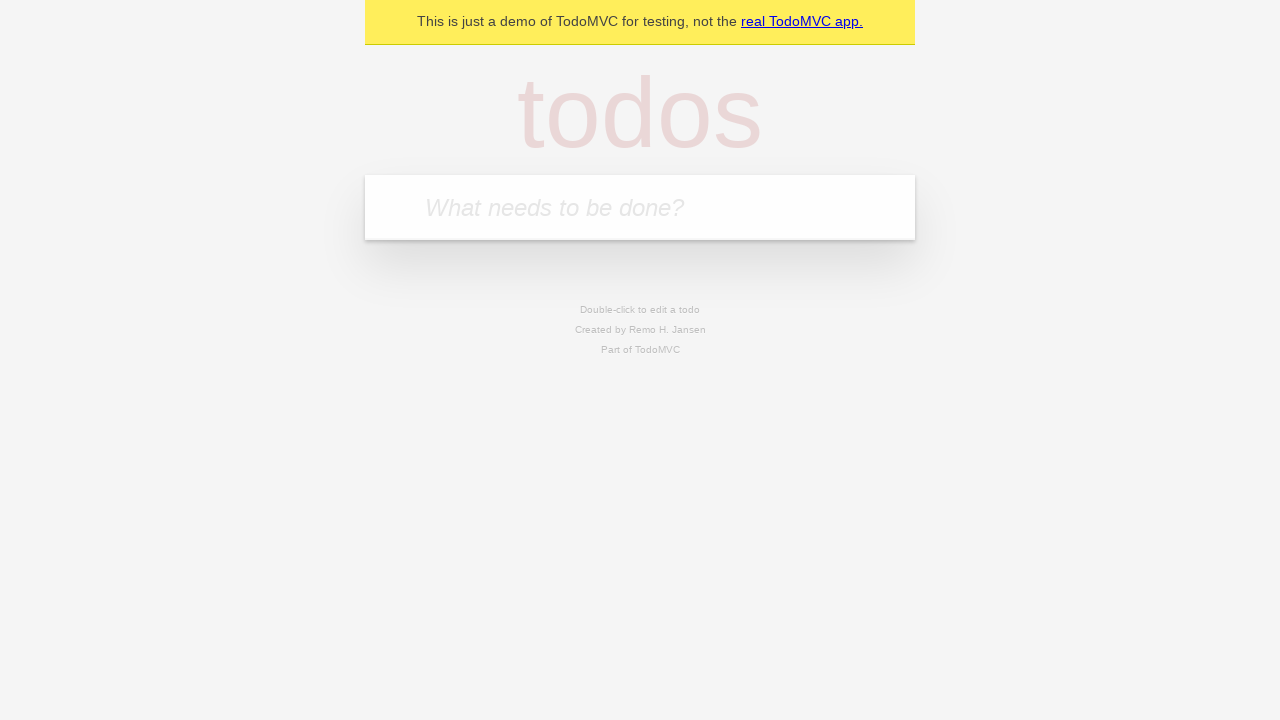

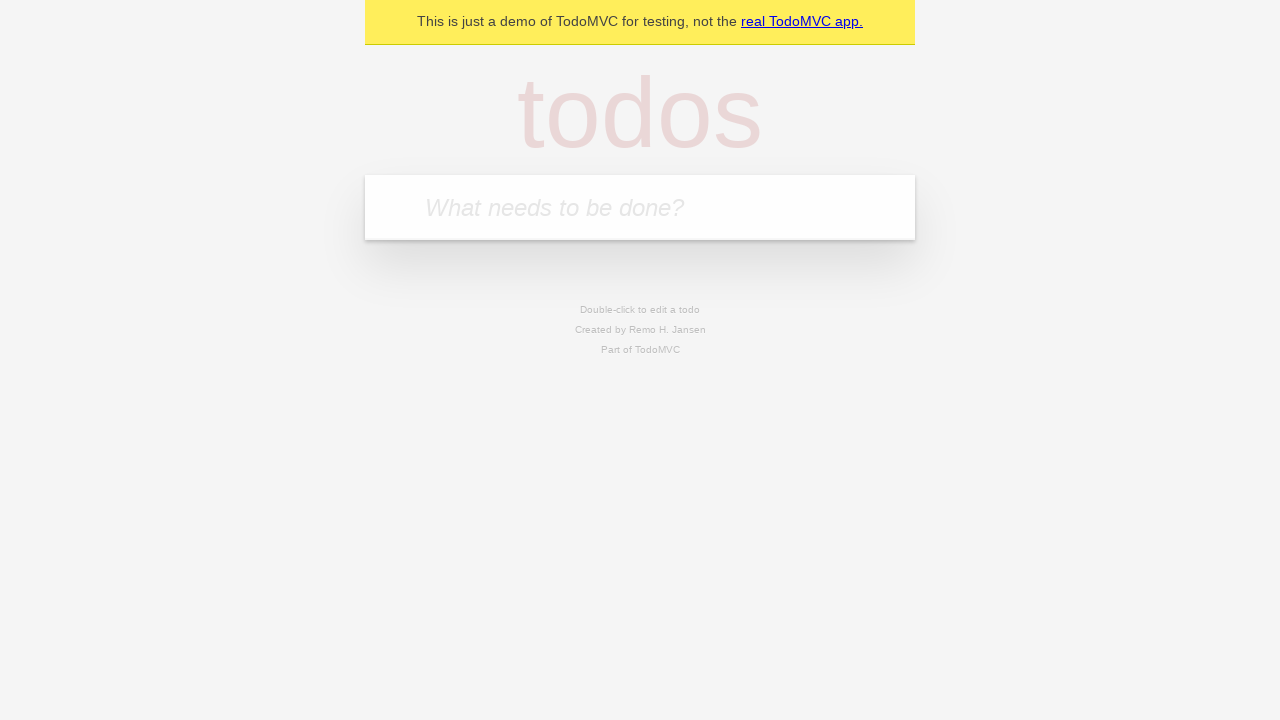